Tests the recommended items feature by scrolling to the bottom of the page, verifying the recommended items section is visible, adding a recommended product to cart, clicking View Cart, and verifying the cart page loads correctly.

Starting URL: https://automationexercise.com

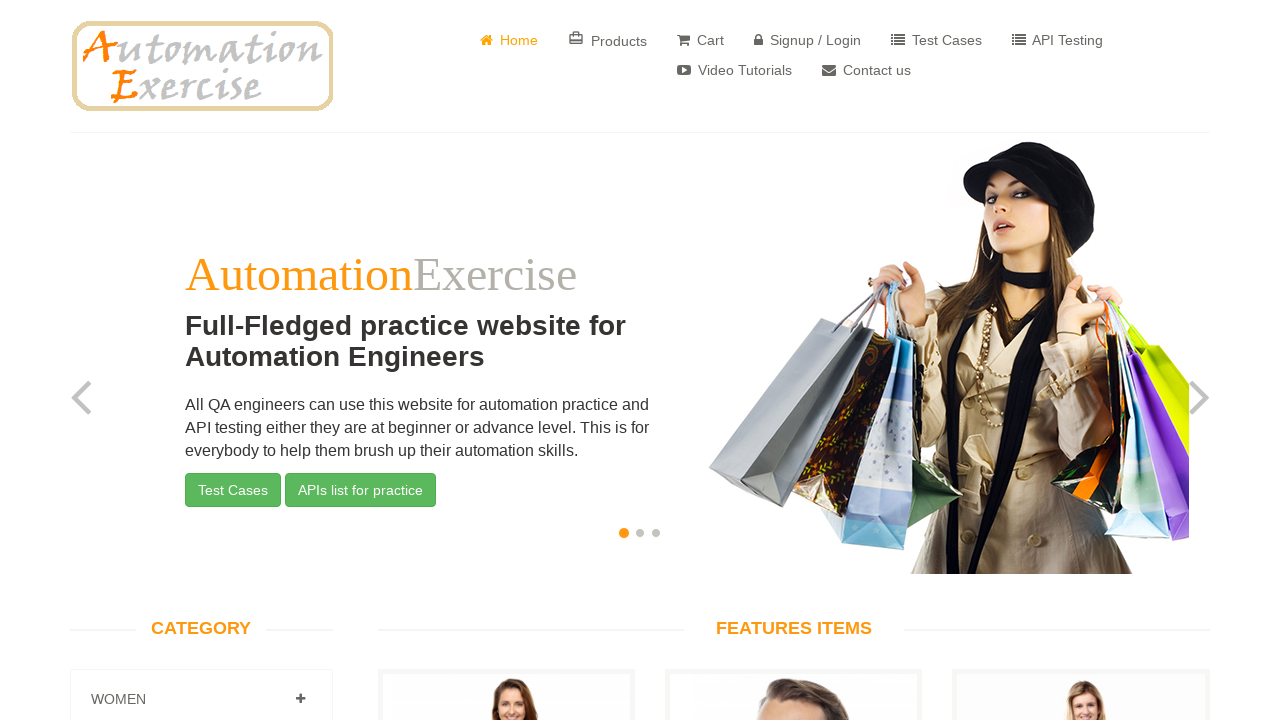

Scrolled to bottom of page using End key
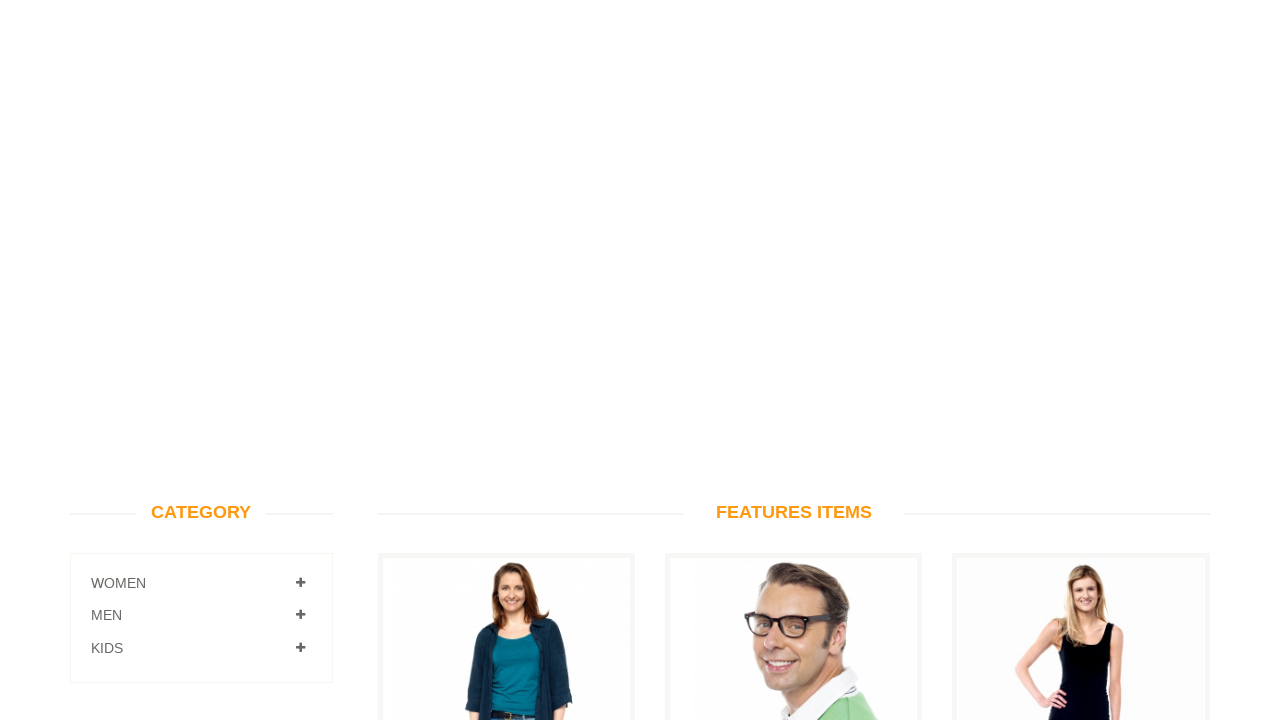

Verified RECOMMENDED ITEMS section is visible
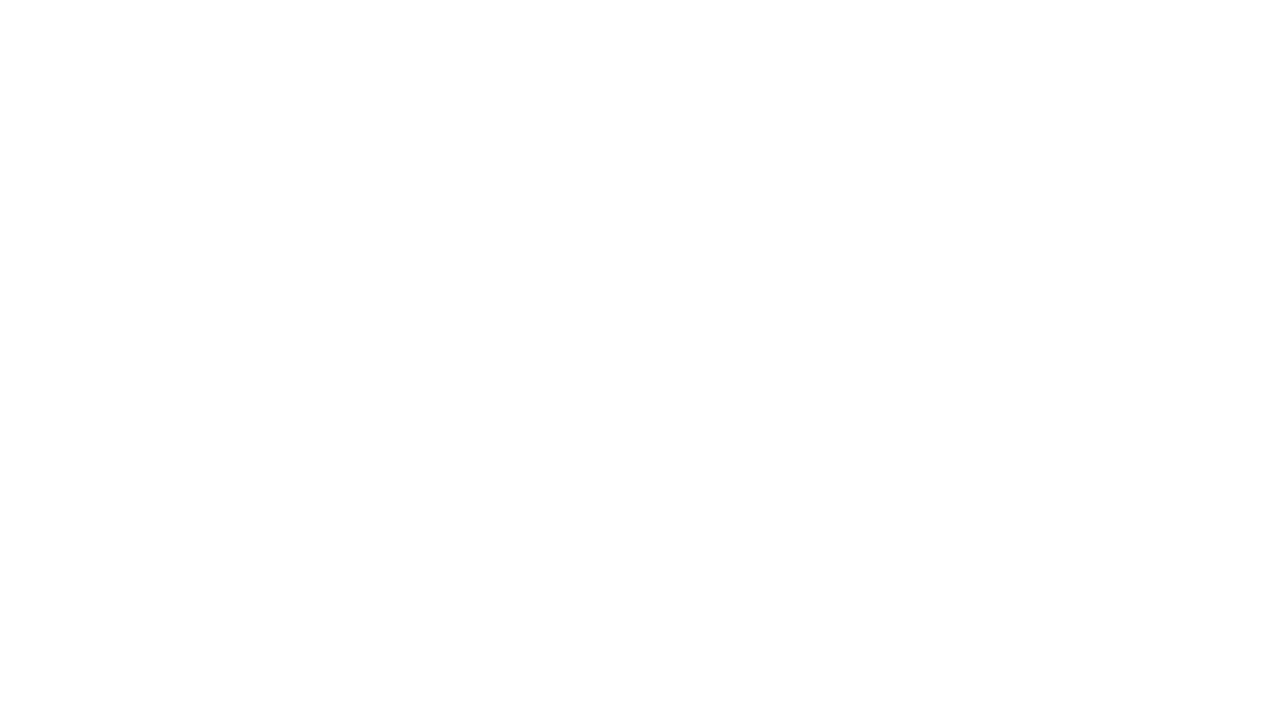

Clicked 'Add To Cart' button on recommended product (product id 2) at (794, 361) on (//a[@data-product-id='2'])[1]
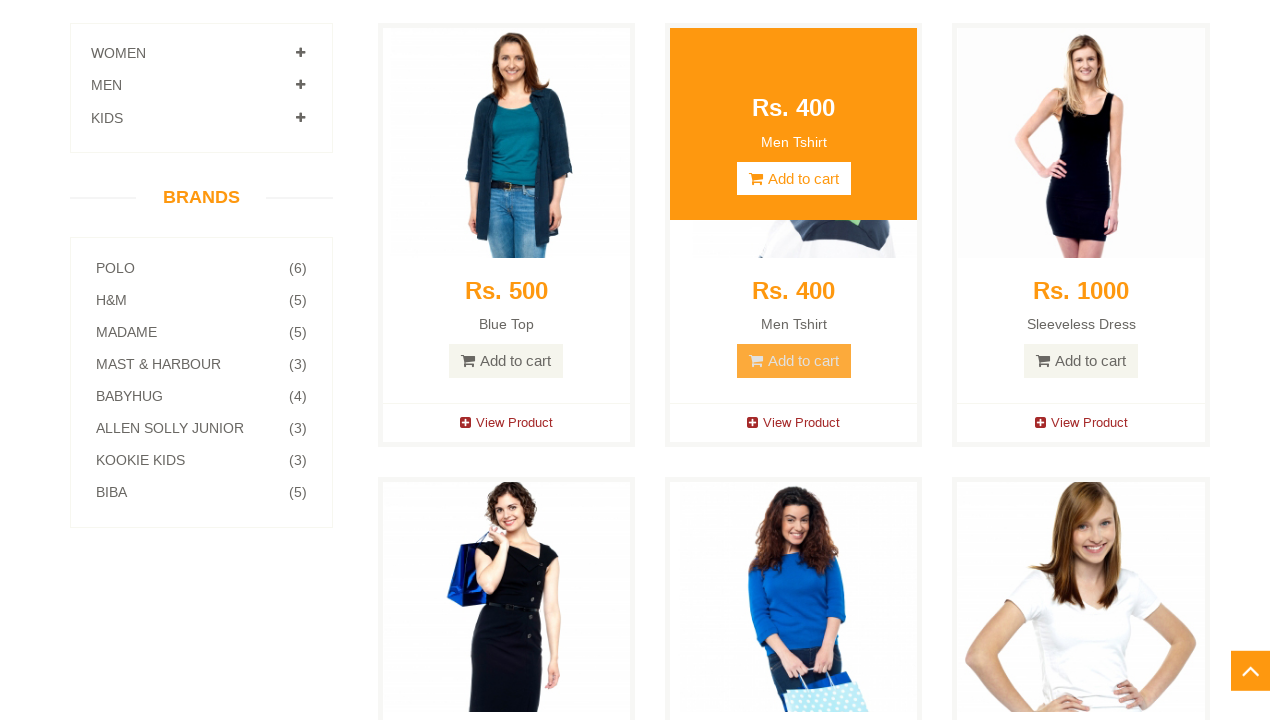

Waited 2 seconds for modal to appear
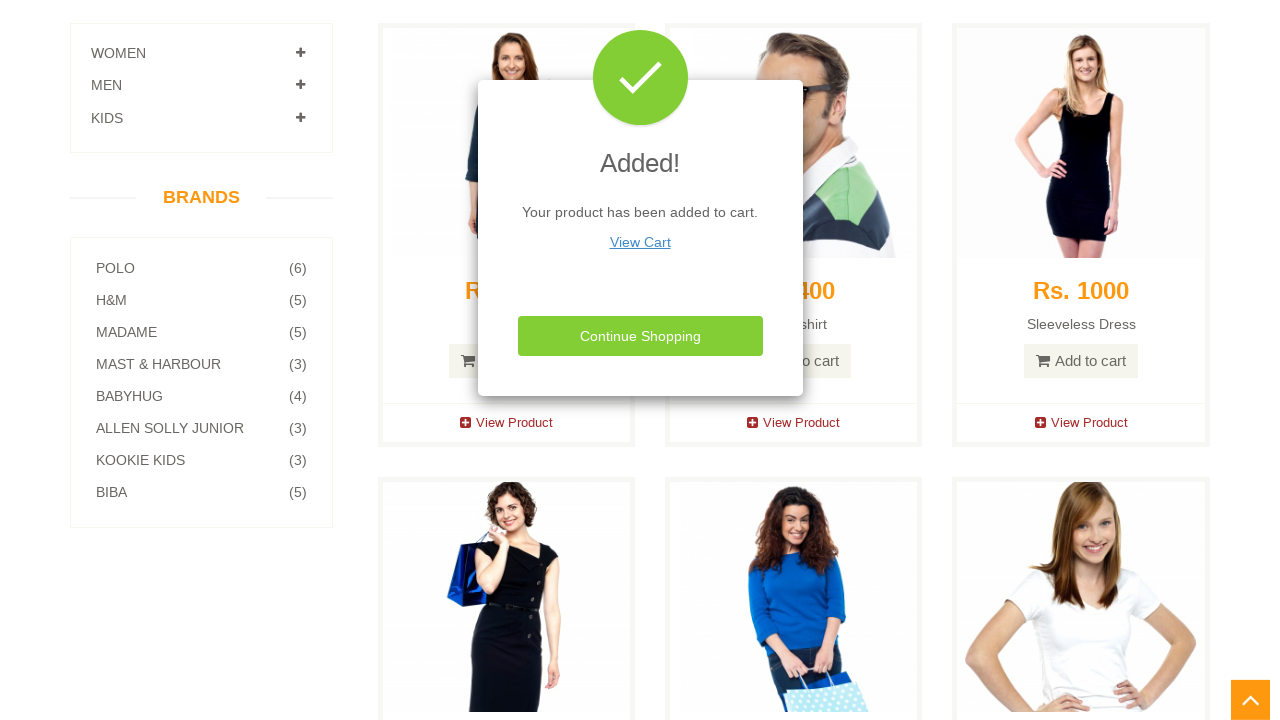

Clicked 'View Cart' button at (640, 242) on xpath=//*[text()='View Cart']
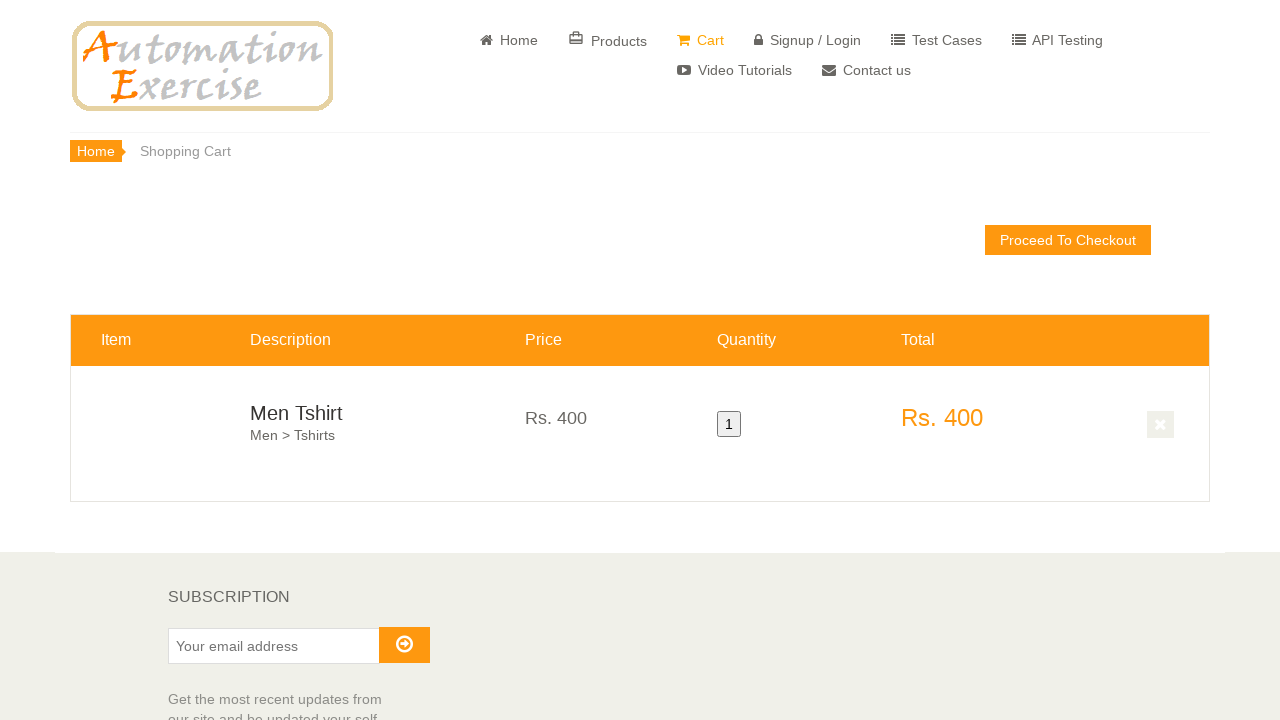

Verified cart page loaded successfully
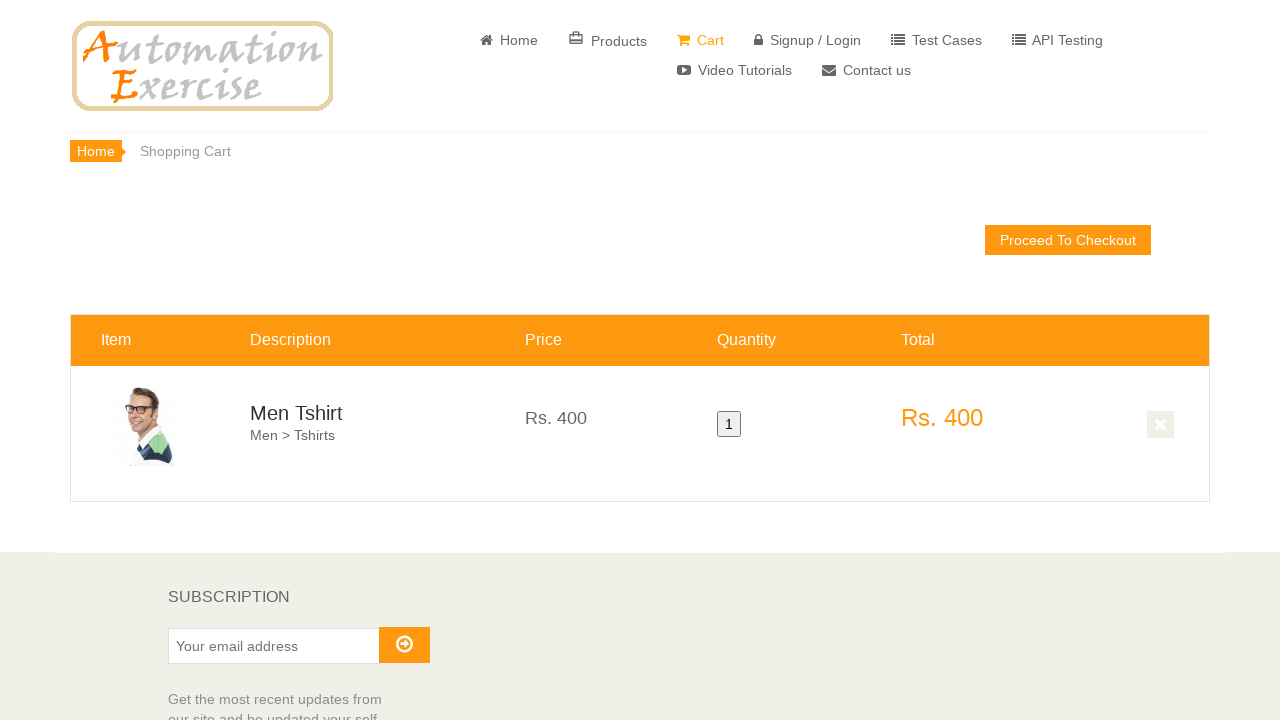

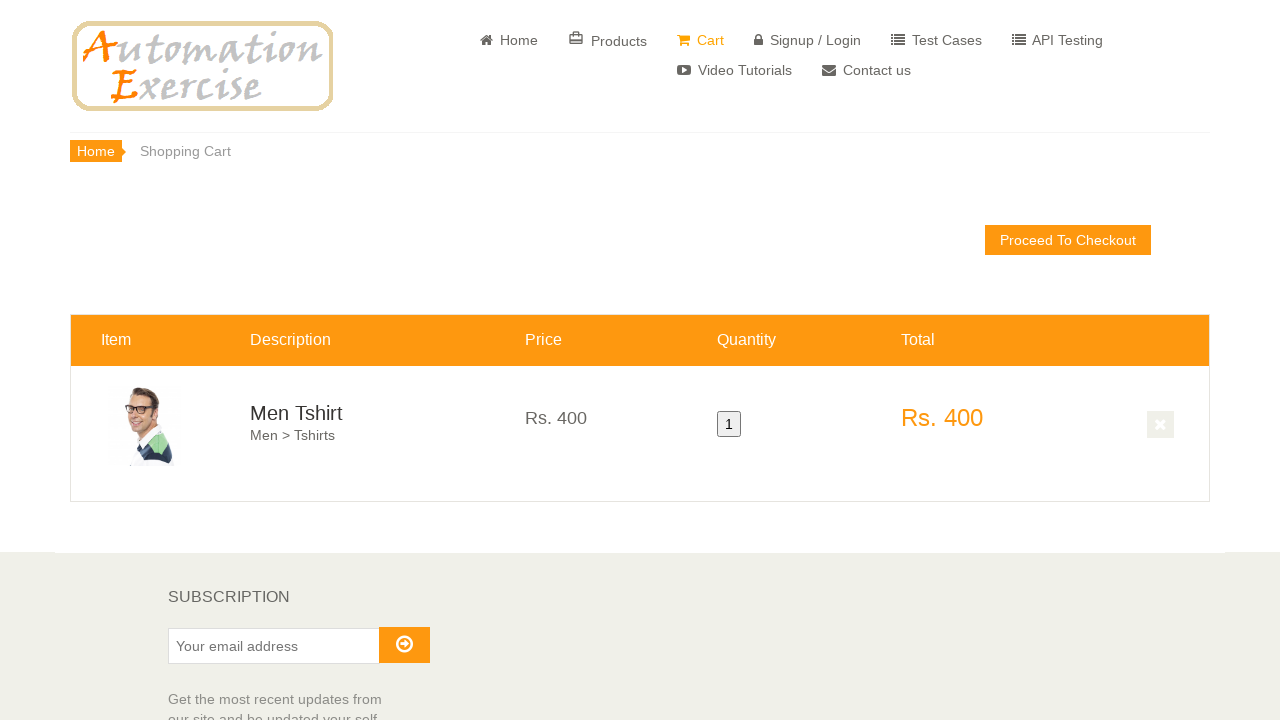